Navigates to the Fall Guys database store page and waits for the content to load

Starting URL: https://fallguys-db.pages.dev/store

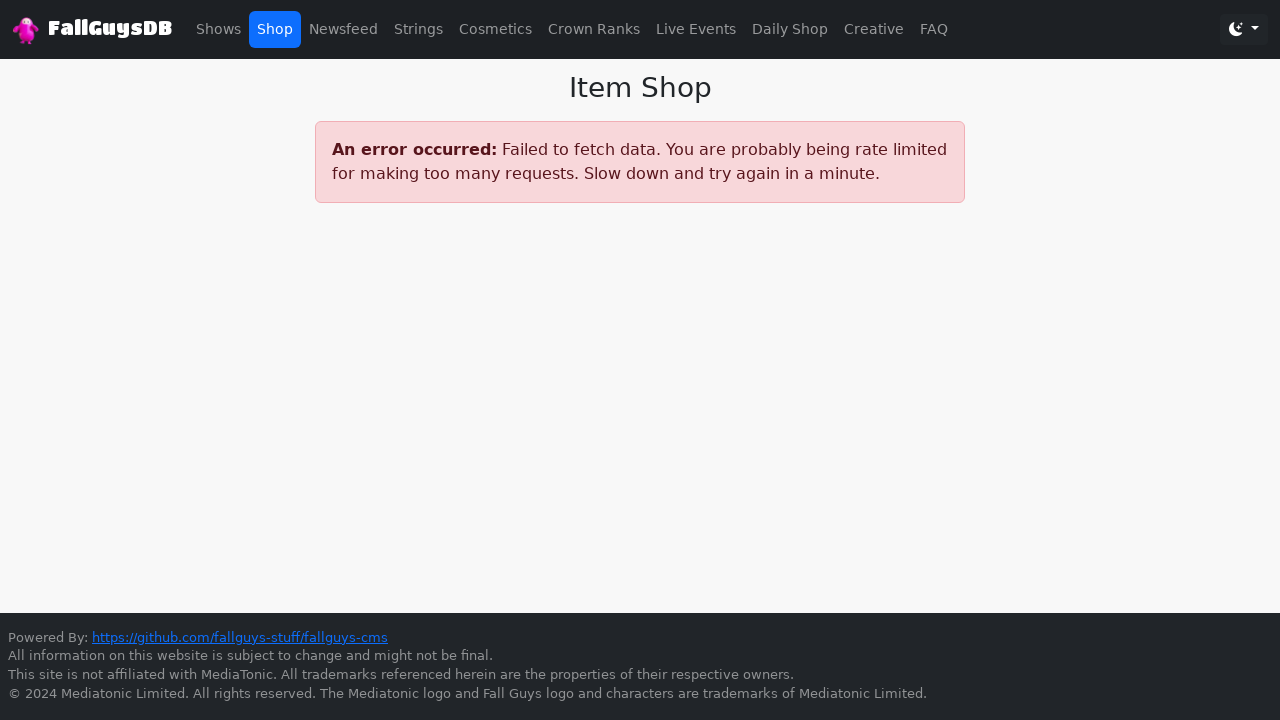

Waited for network idle state on Fall Guys store page
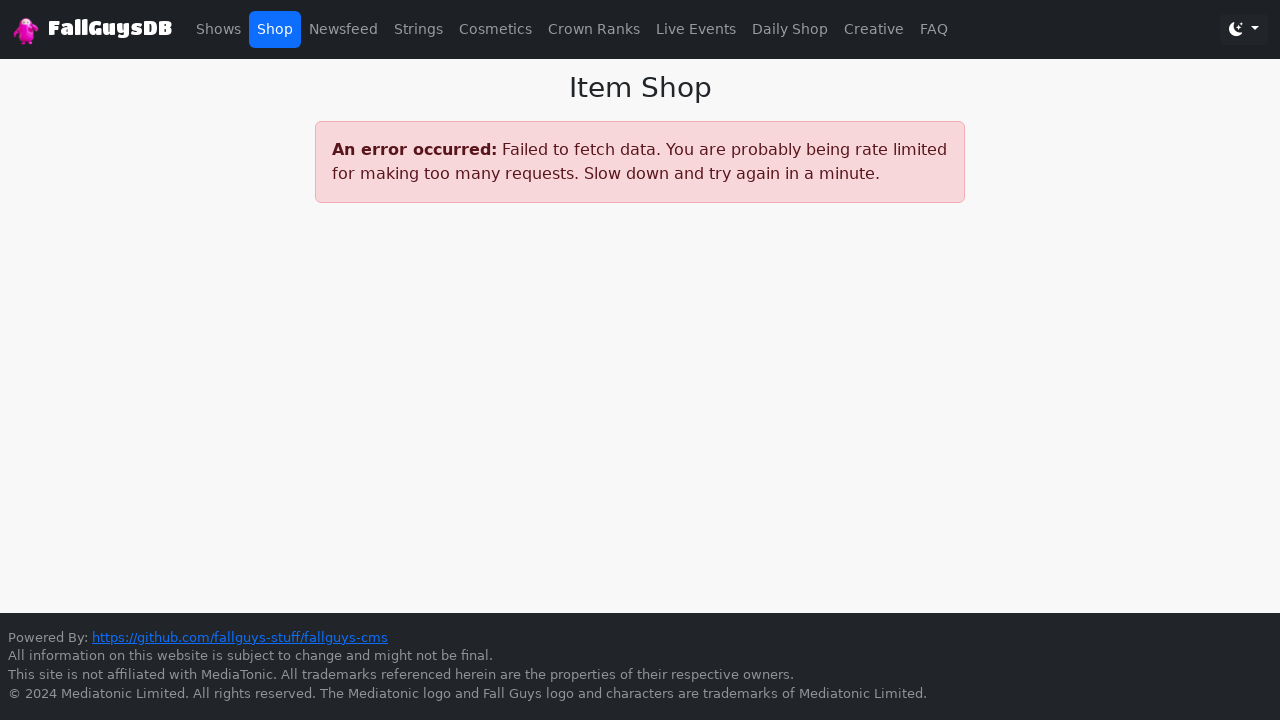

Waited 2 seconds for dynamic content to render
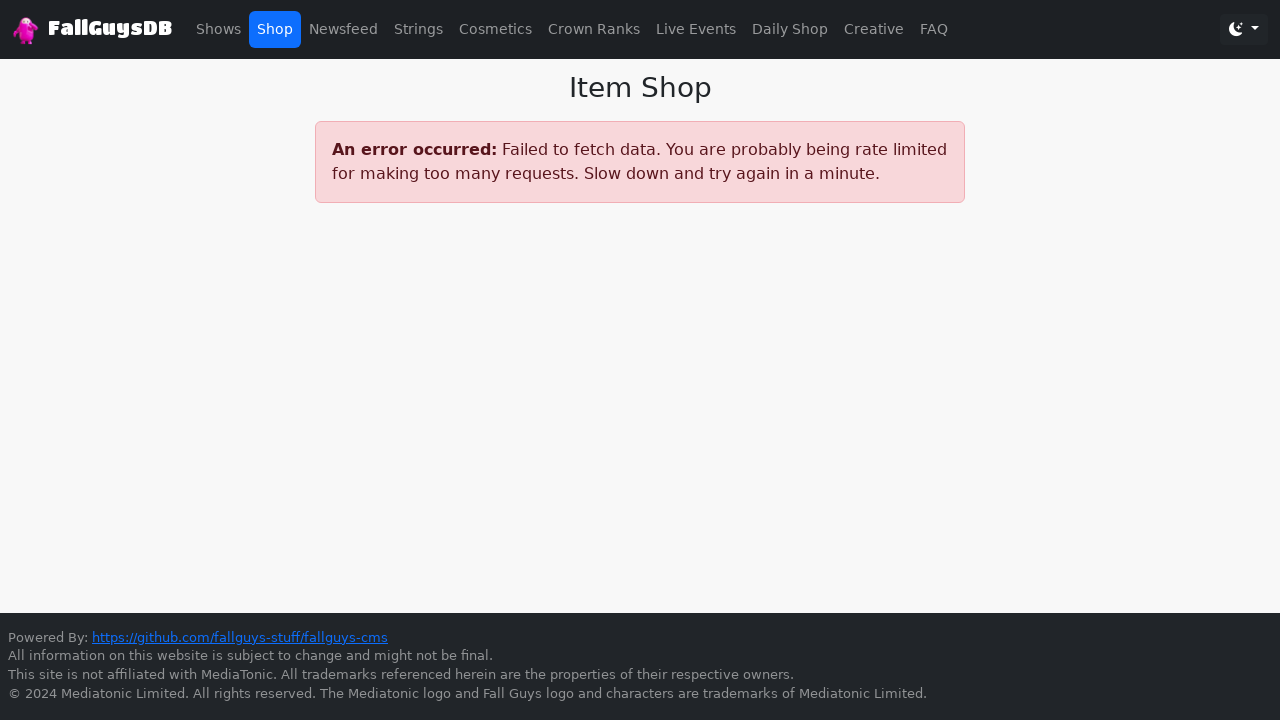

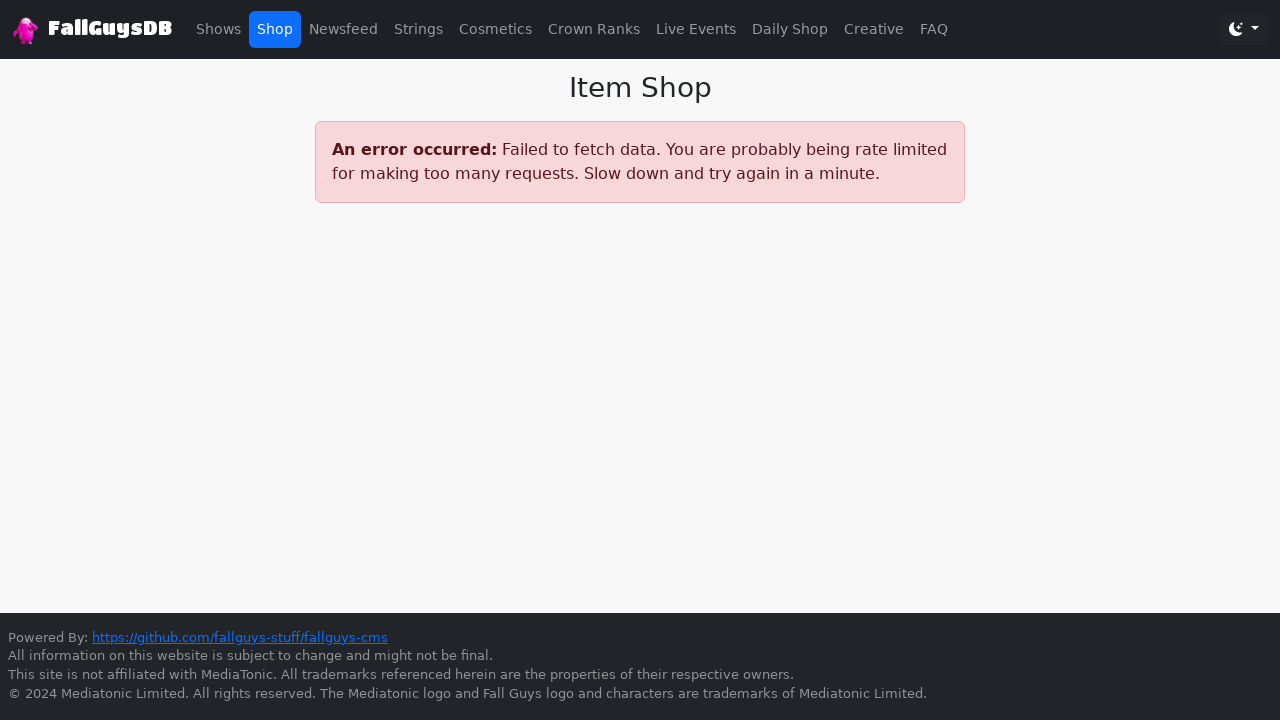